Tests the add/remove elements functionality by clicking Add Element button 10 times, verifying elements are created, then deleting all elements and verifying they are removed

Starting URL: https://the-internet.herokuapp.com/add_remove_elements/

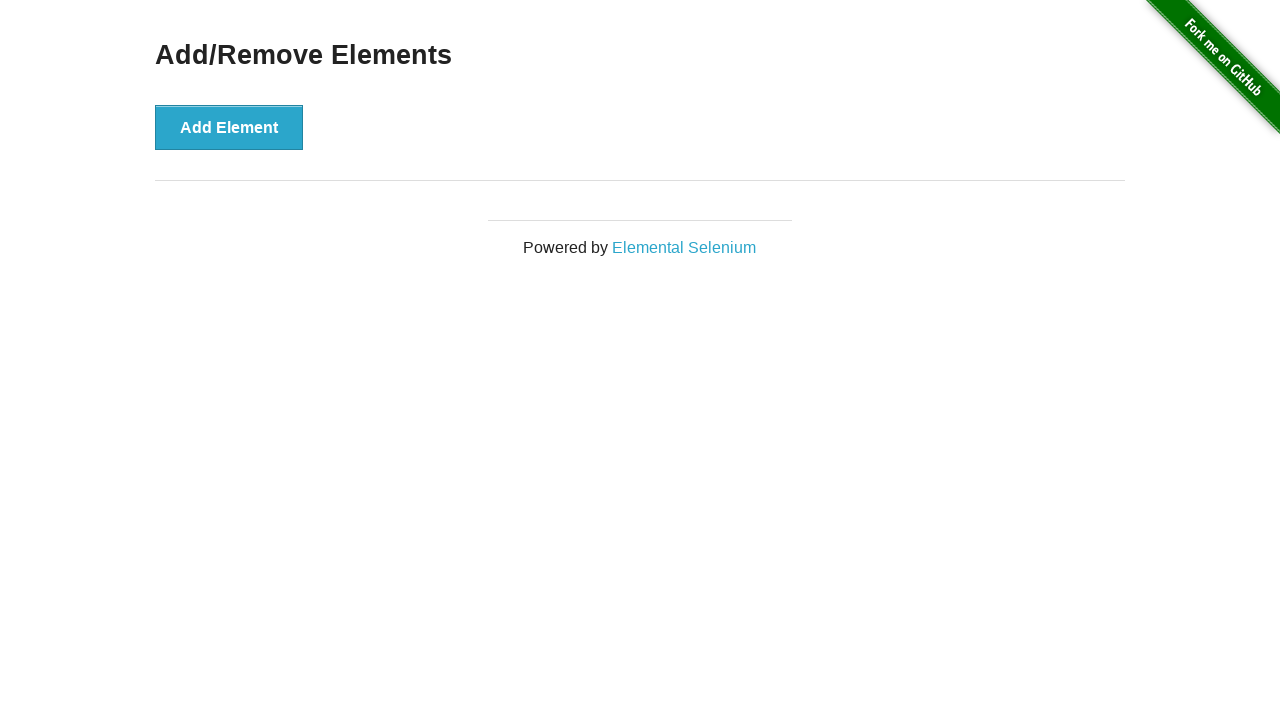

Navigated to add/remove elements page
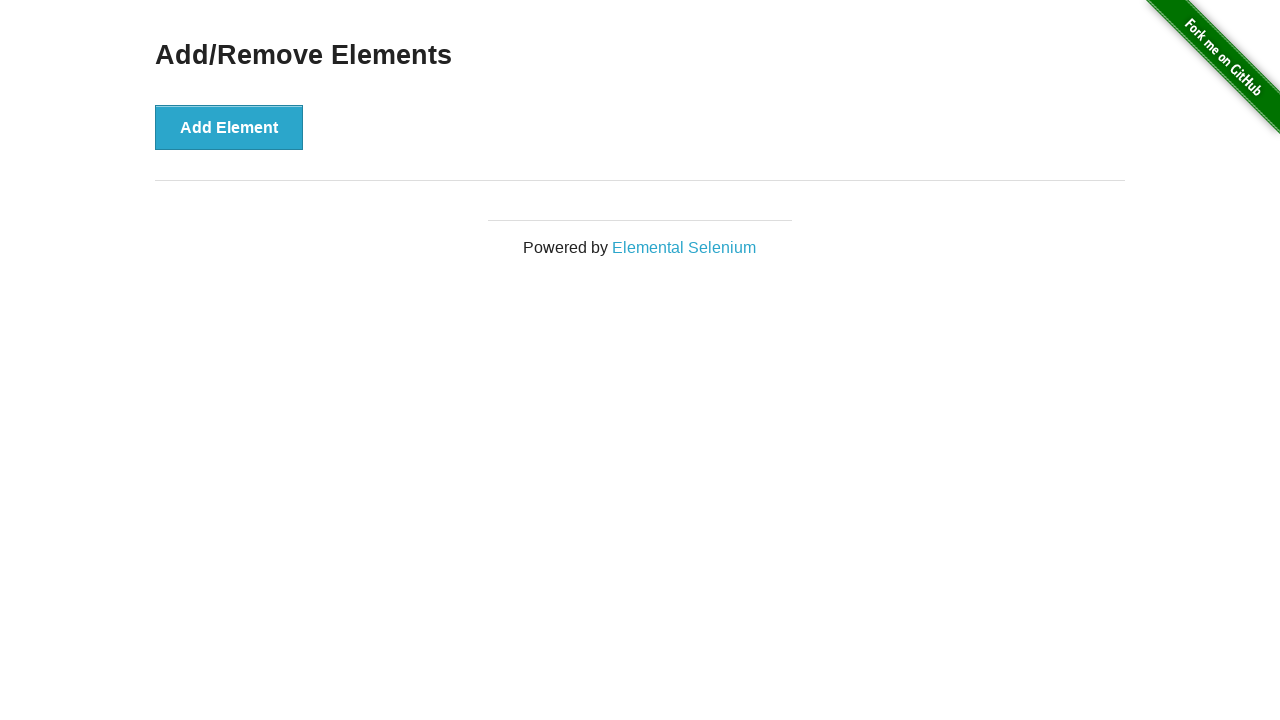

Clicked Add Element button (iteration 1/10) at (229, 127) on text='Add Element'
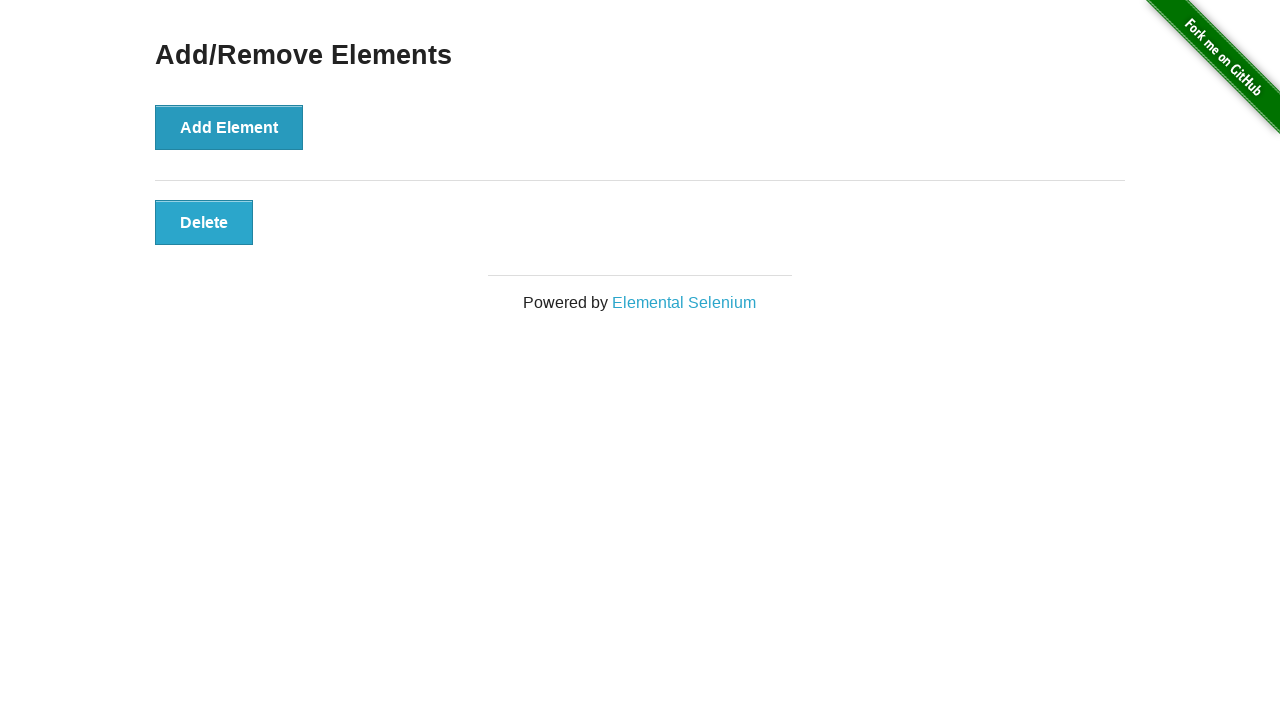

Clicked Add Element button (iteration 2/10) at (229, 127) on text='Add Element'
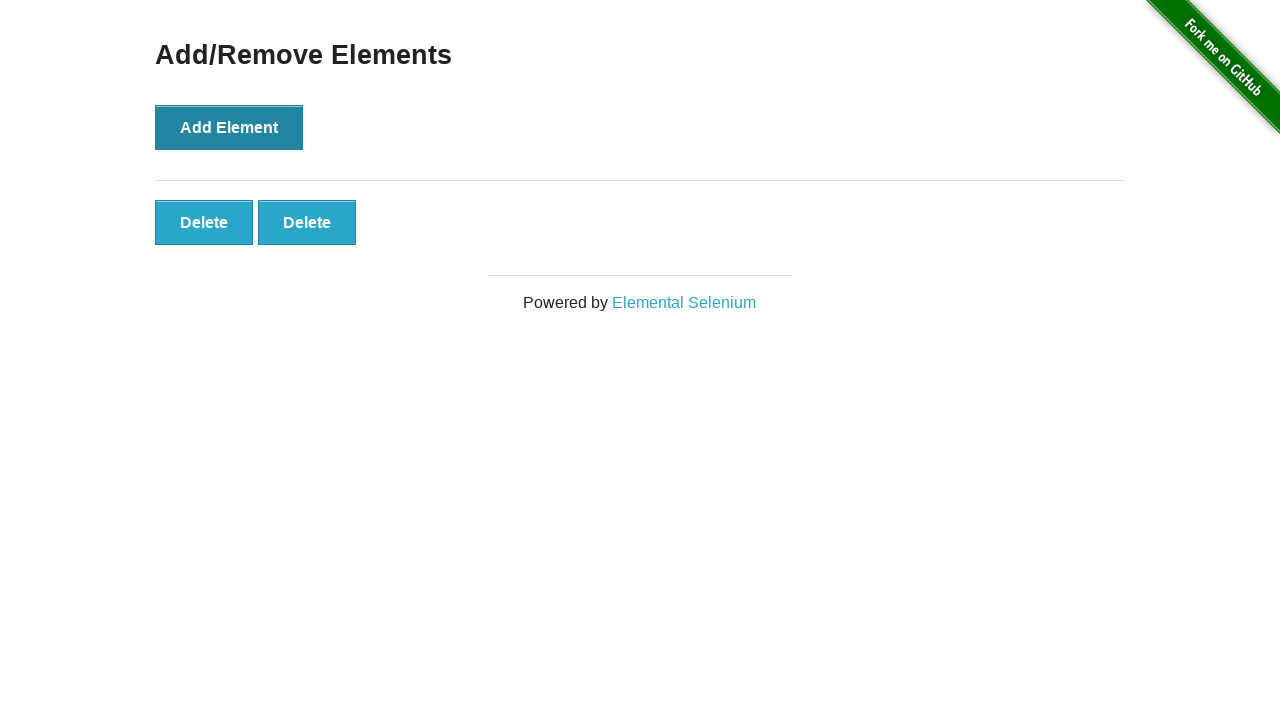

Clicked Add Element button (iteration 3/10) at (229, 127) on text='Add Element'
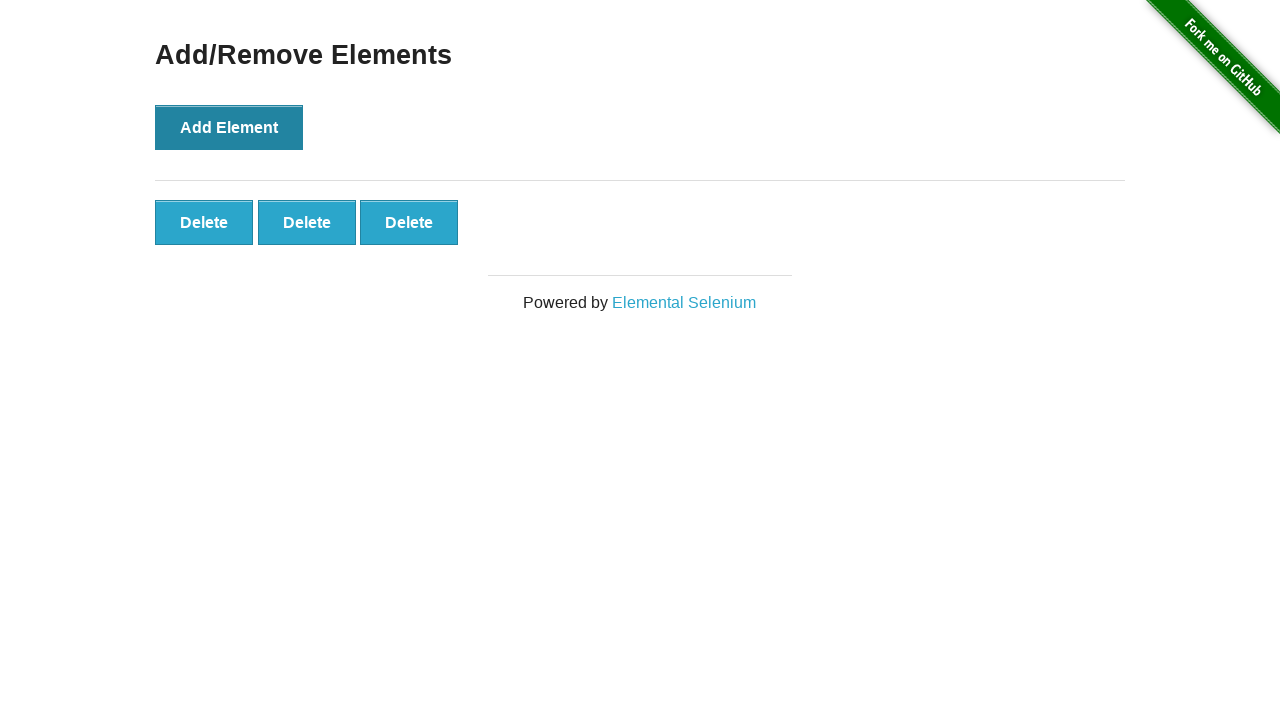

Clicked Add Element button (iteration 4/10) at (229, 127) on text='Add Element'
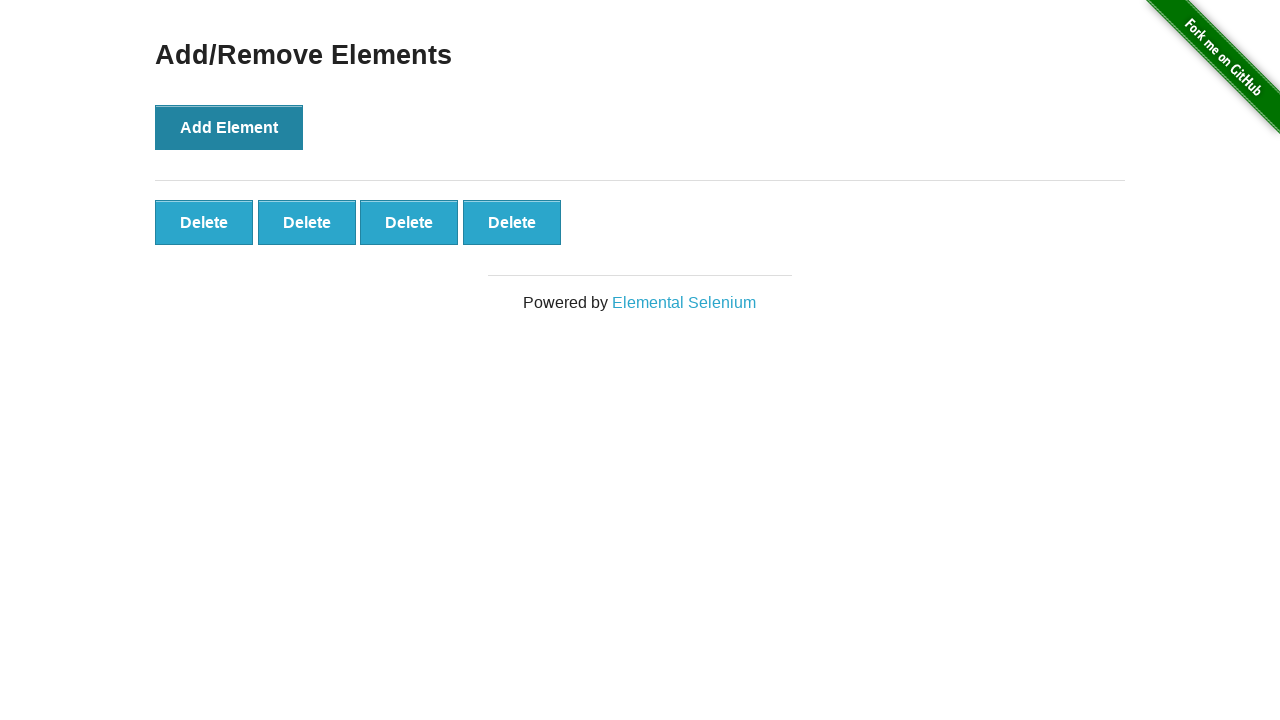

Clicked Add Element button (iteration 5/10) at (229, 127) on text='Add Element'
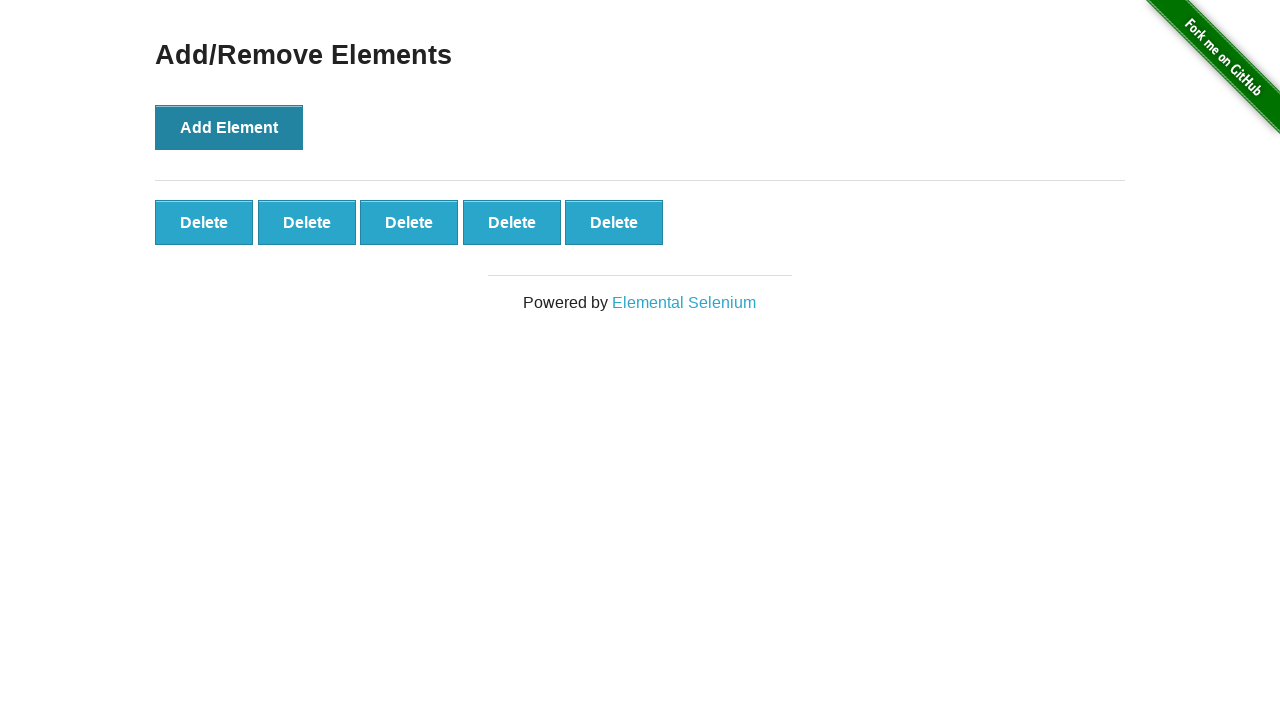

Clicked Add Element button (iteration 6/10) at (229, 127) on text='Add Element'
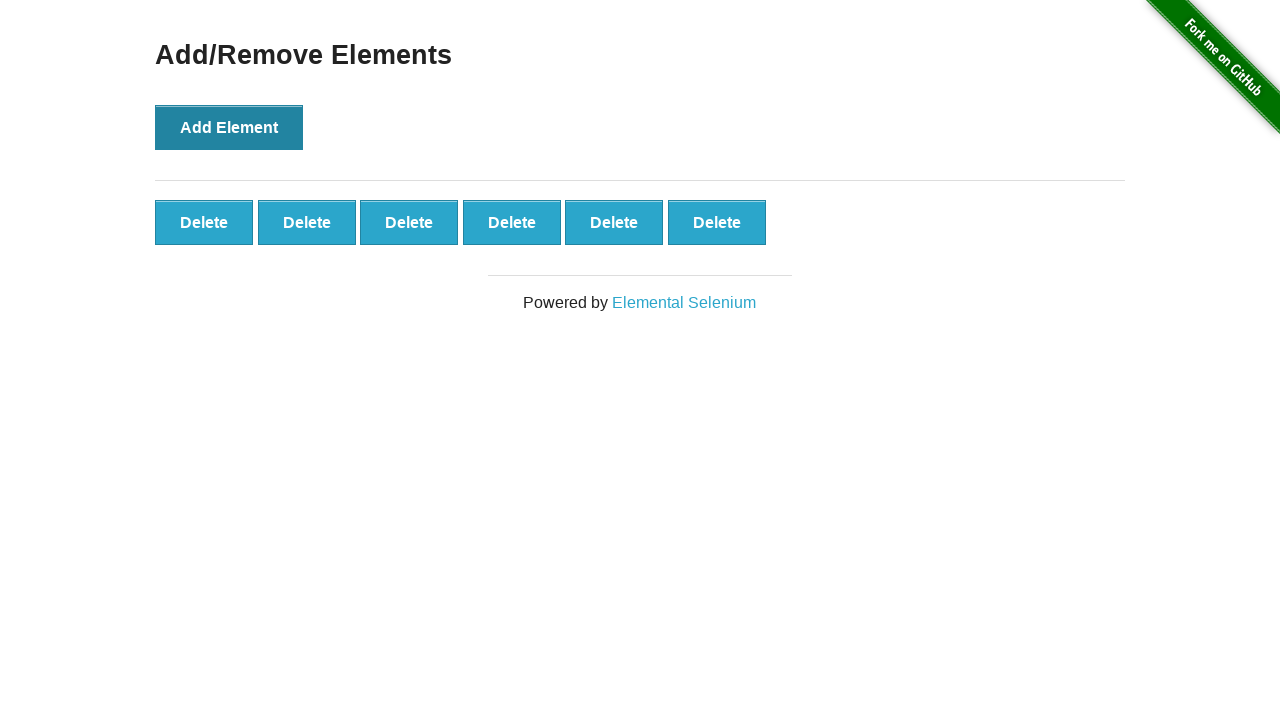

Clicked Add Element button (iteration 7/10) at (229, 127) on text='Add Element'
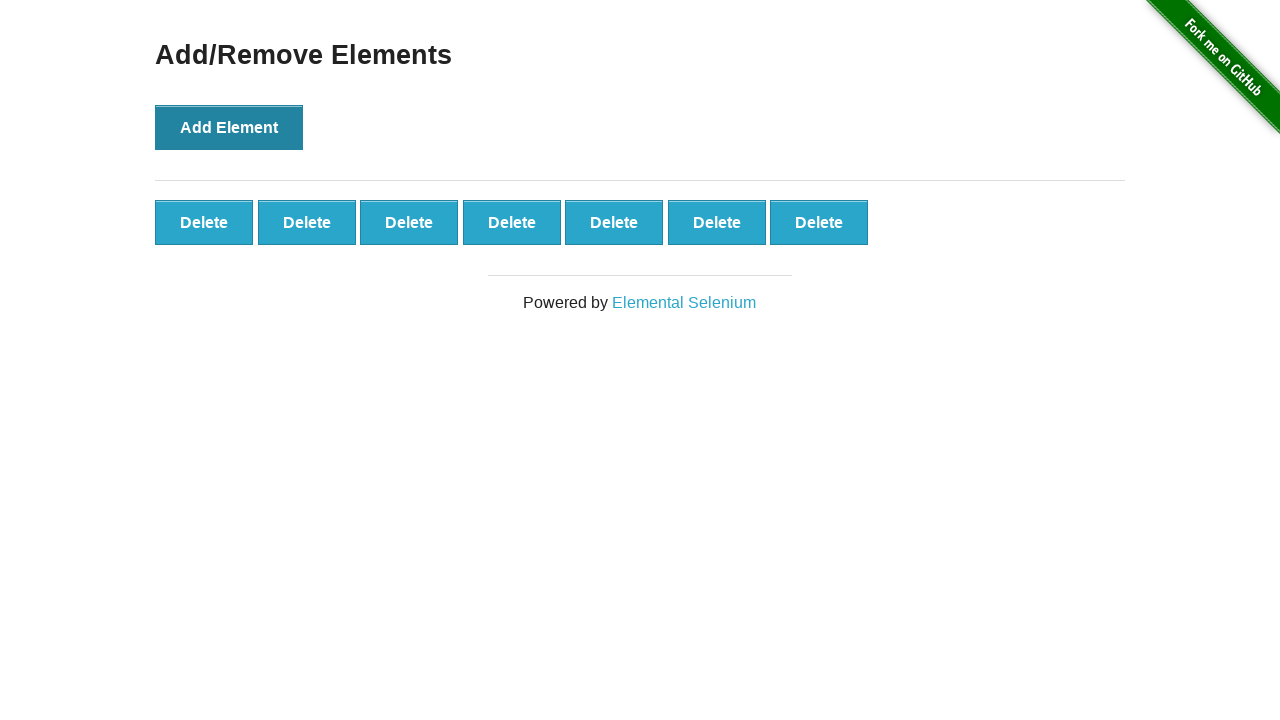

Clicked Add Element button (iteration 8/10) at (229, 127) on text='Add Element'
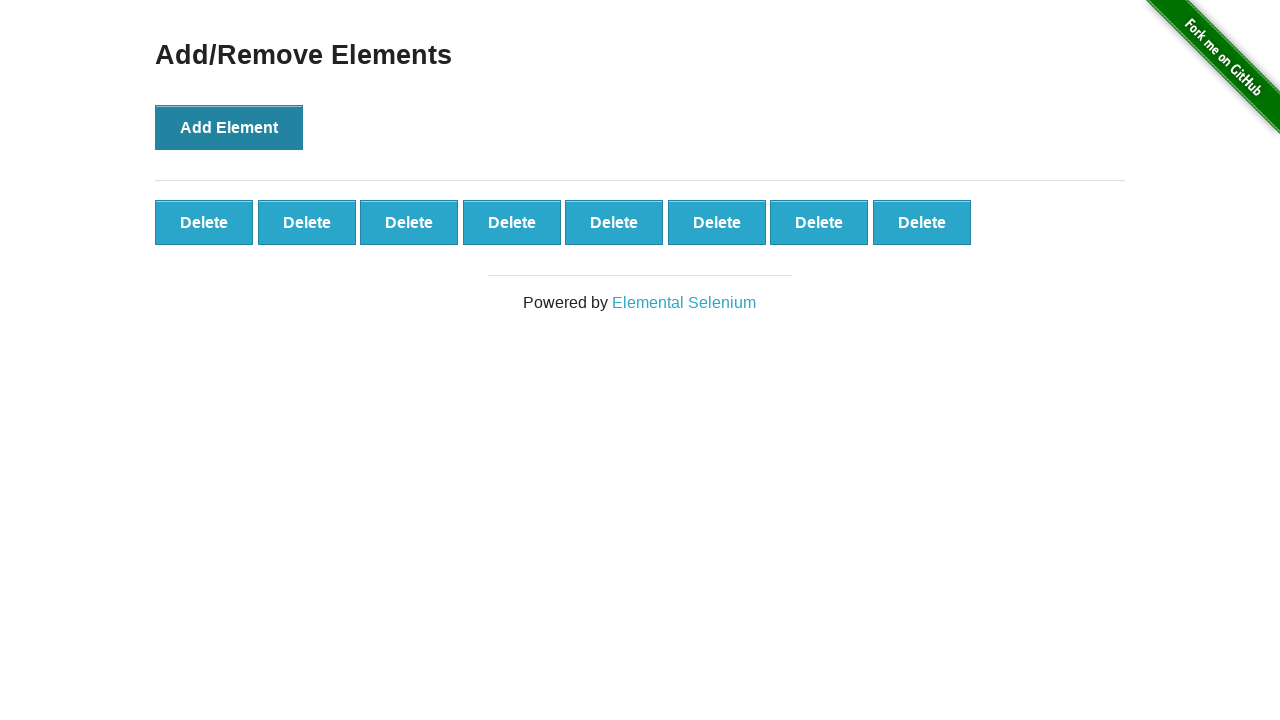

Clicked Add Element button (iteration 9/10) at (229, 127) on text='Add Element'
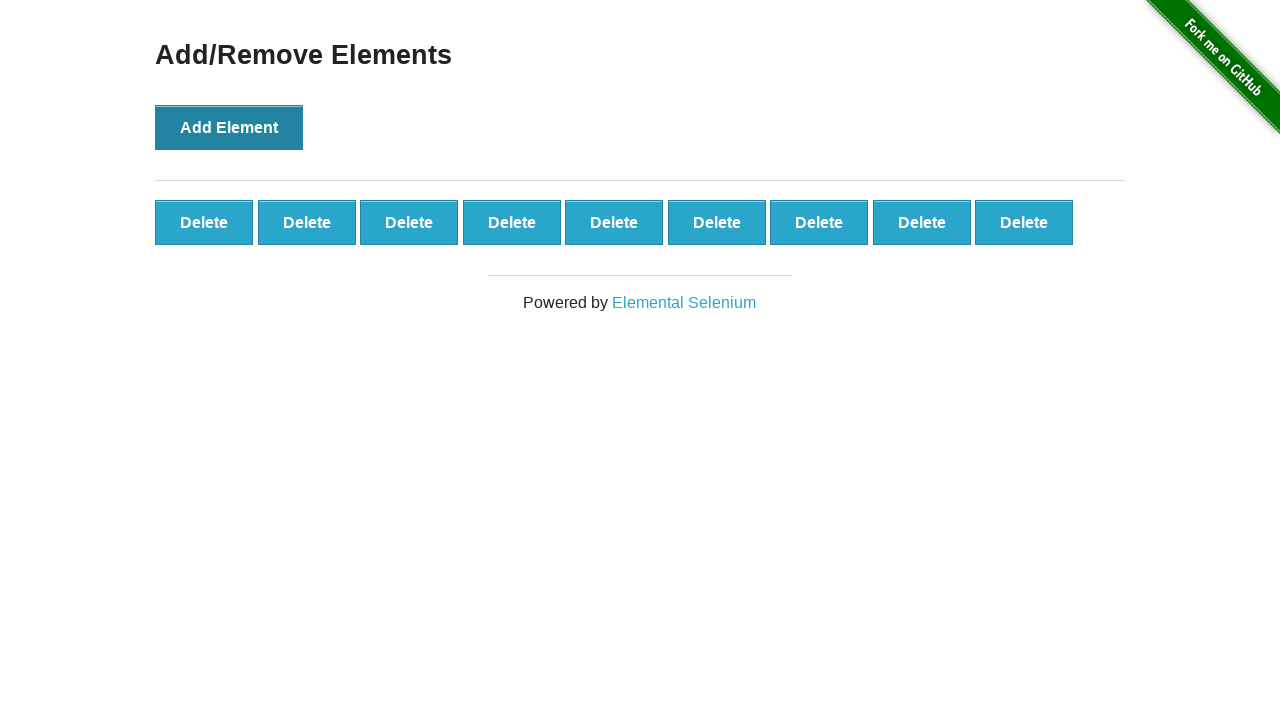

Clicked Add Element button (iteration 10/10) at (229, 127) on text='Add Element'
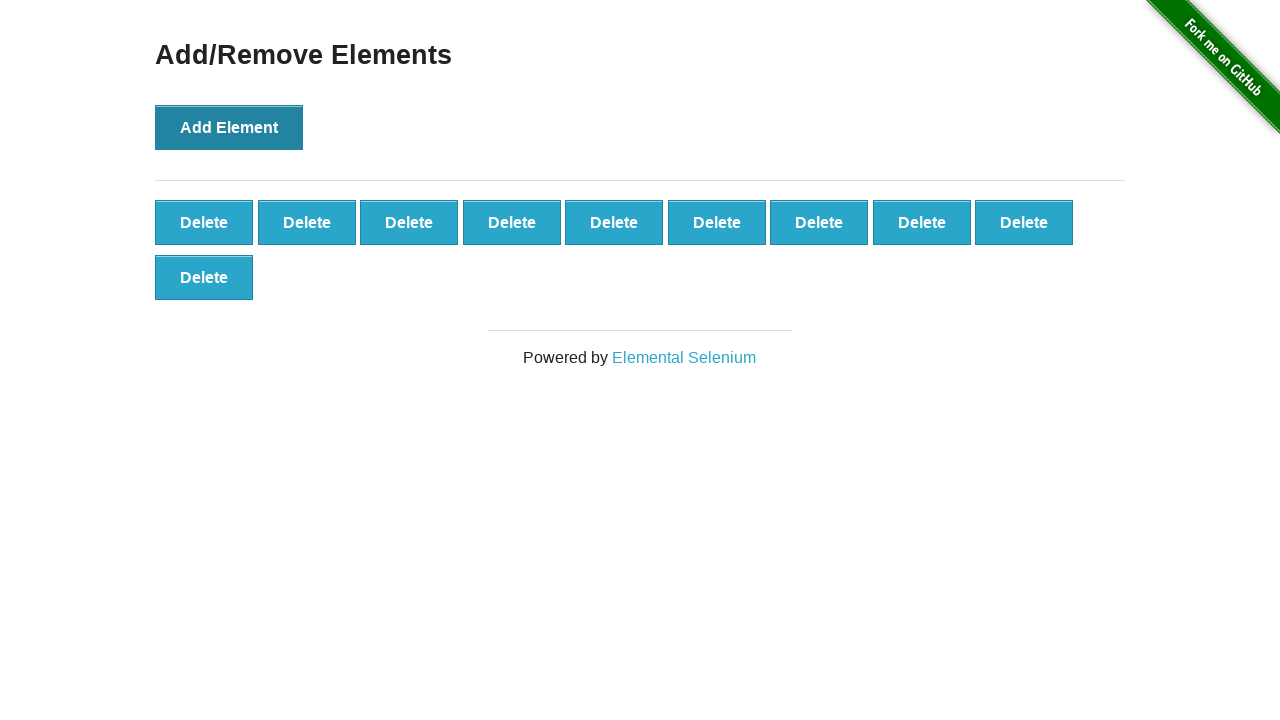

Verified 10 Delete buttons are visible
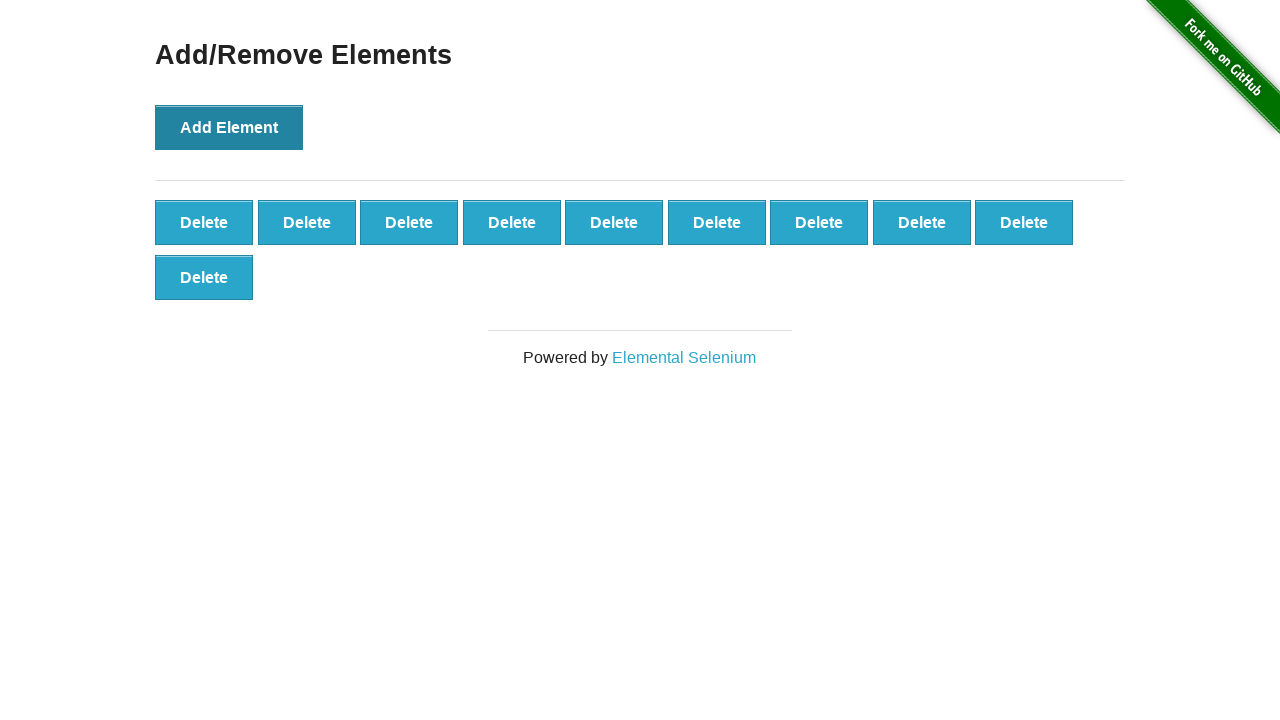

Clicked Delete button to remove element (iteration 1/10) at (204, 222) on xpath=//button[@class='added-manually'][1]
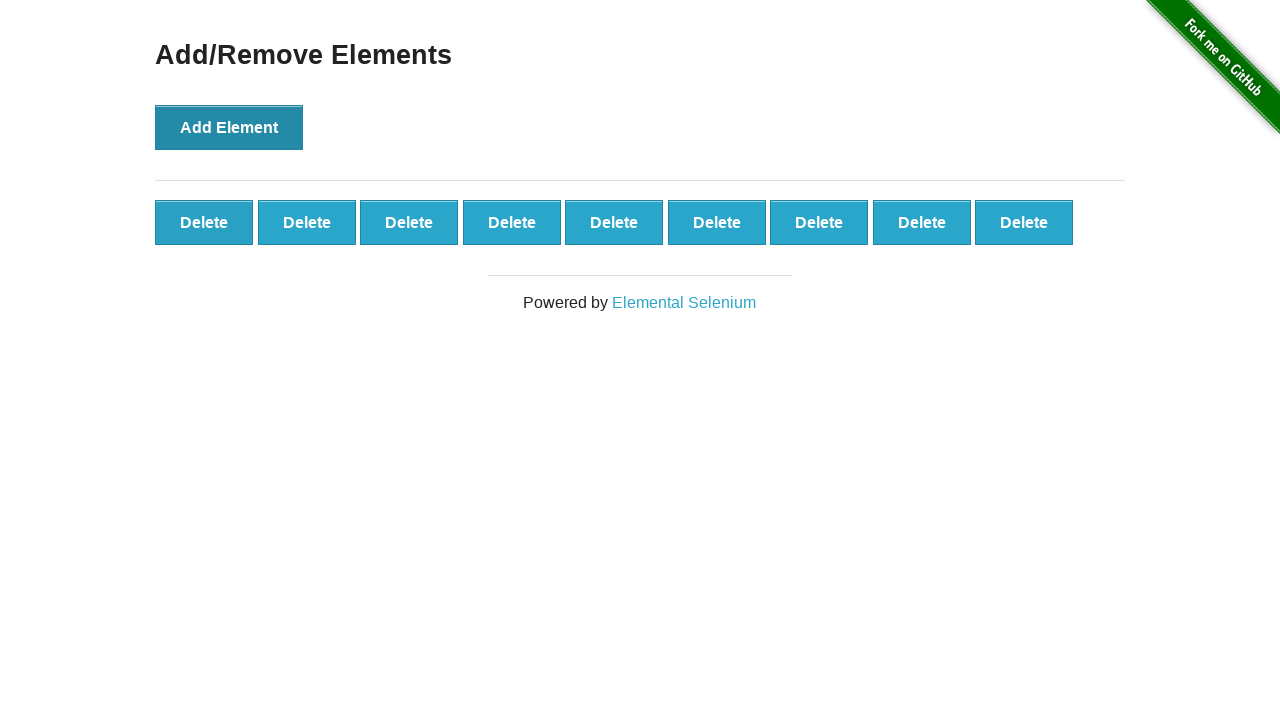

Clicked Delete button to remove element (iteration 2/10) at (204, 222) on xpath=//button[@class='added-manually'][1]
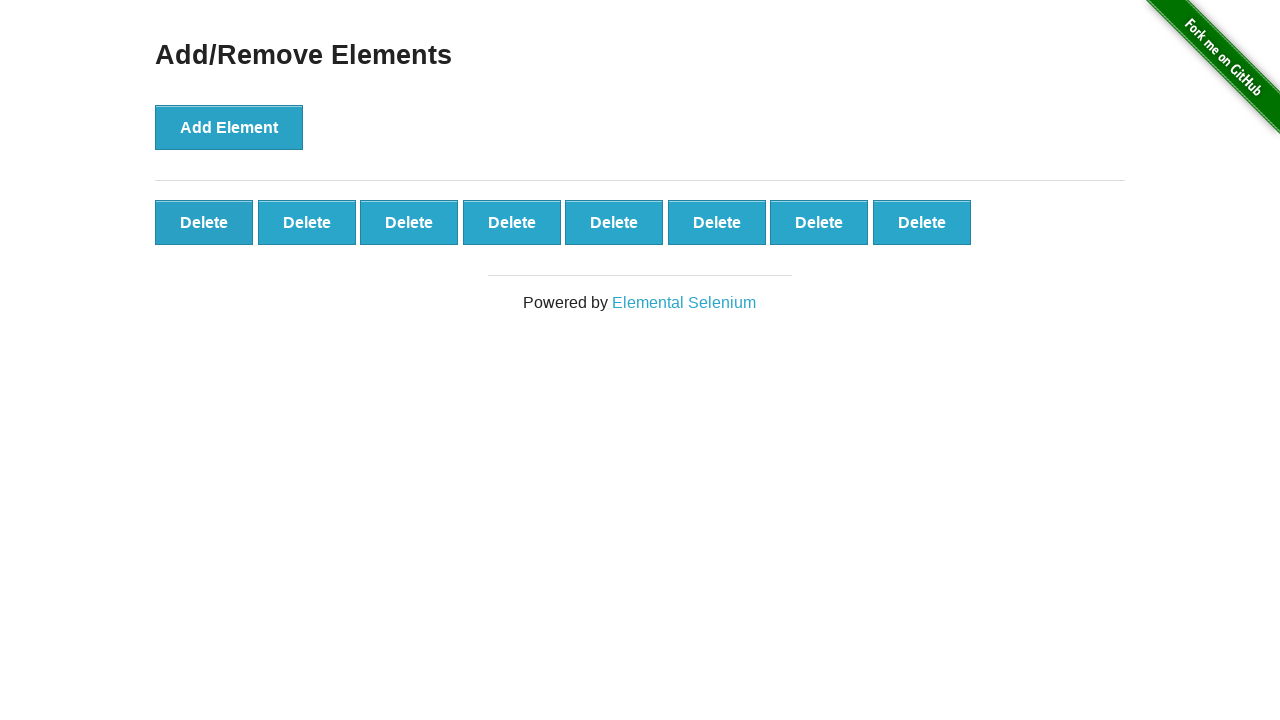

Clicked Delete button to remove element (iteration 3/10) at (204, 222) on xpath=//button[@class='added-manually'][1]
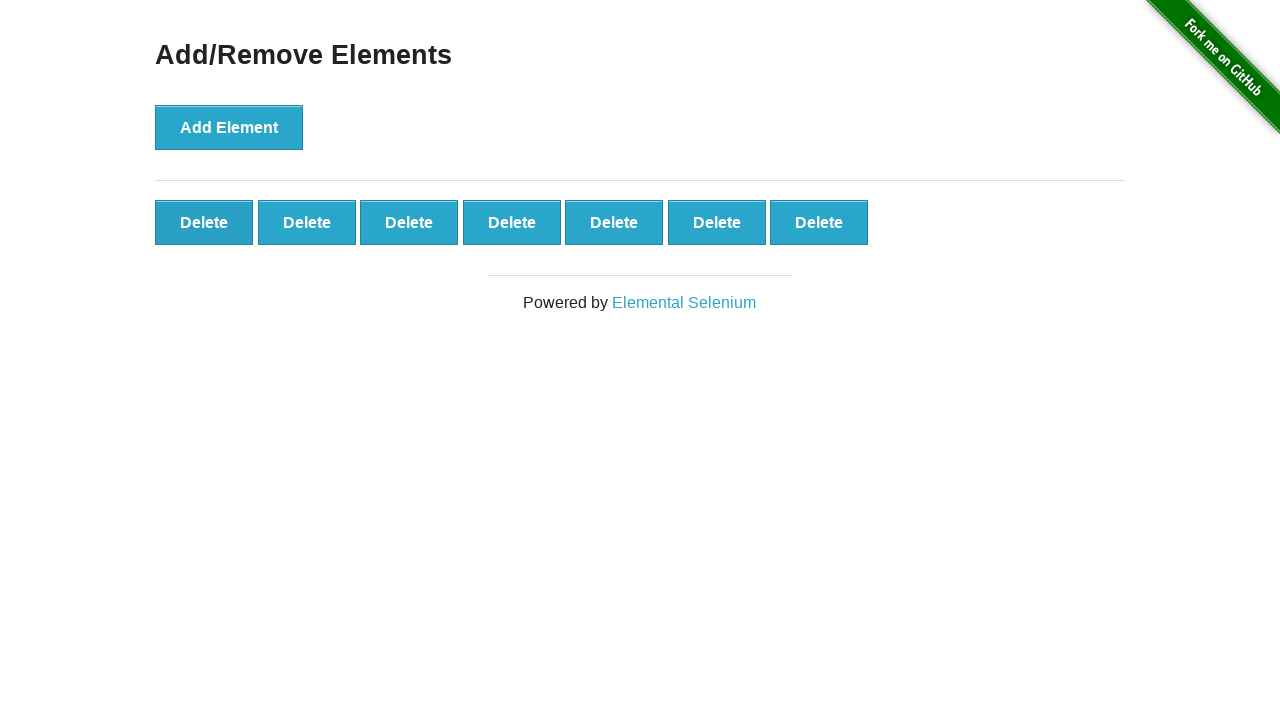

Clicked Delete button to remove element (iteration 4/10) at (204, 222) on xpath=//button[@class='added-manually'][1]
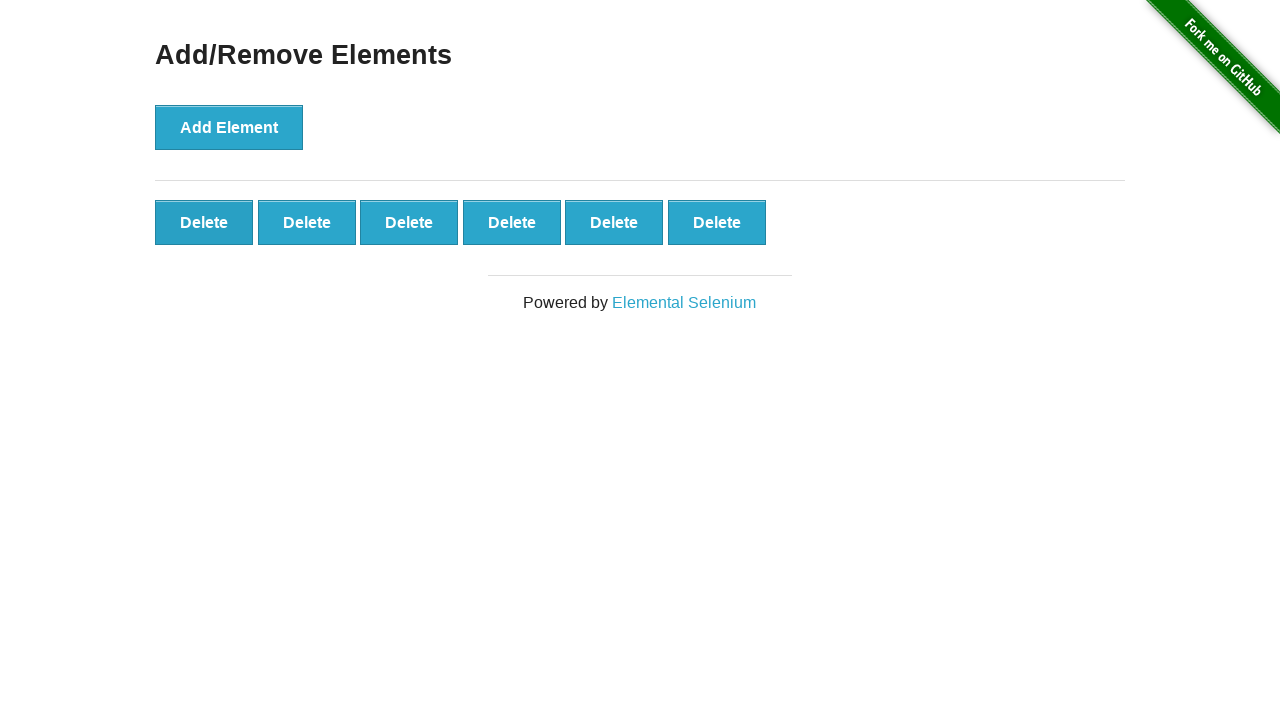

Clicked Delete button to remove element (iteration 5/10) at (204, 222) on xpath=//button[@class='added-manually'][1]
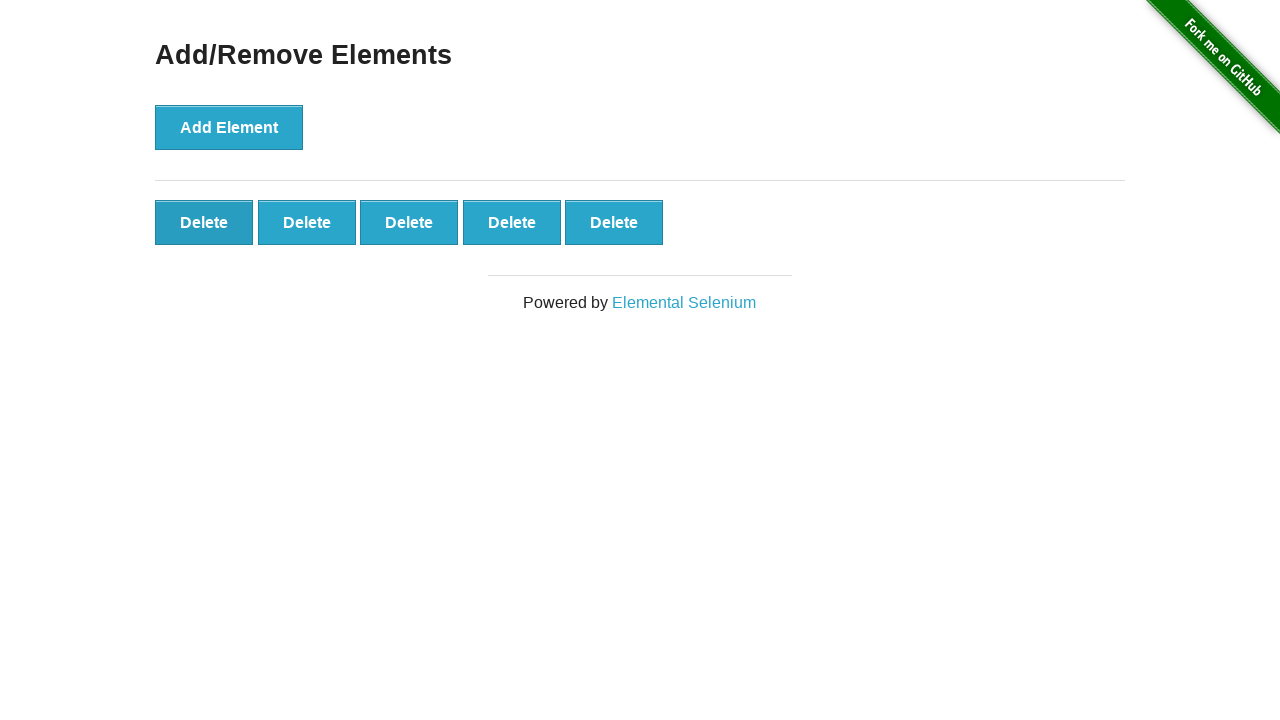

Clicked Delete button to remove element (iteration 6/10) at (204, 222) on xpath=//button[@class='added-manually'][1]
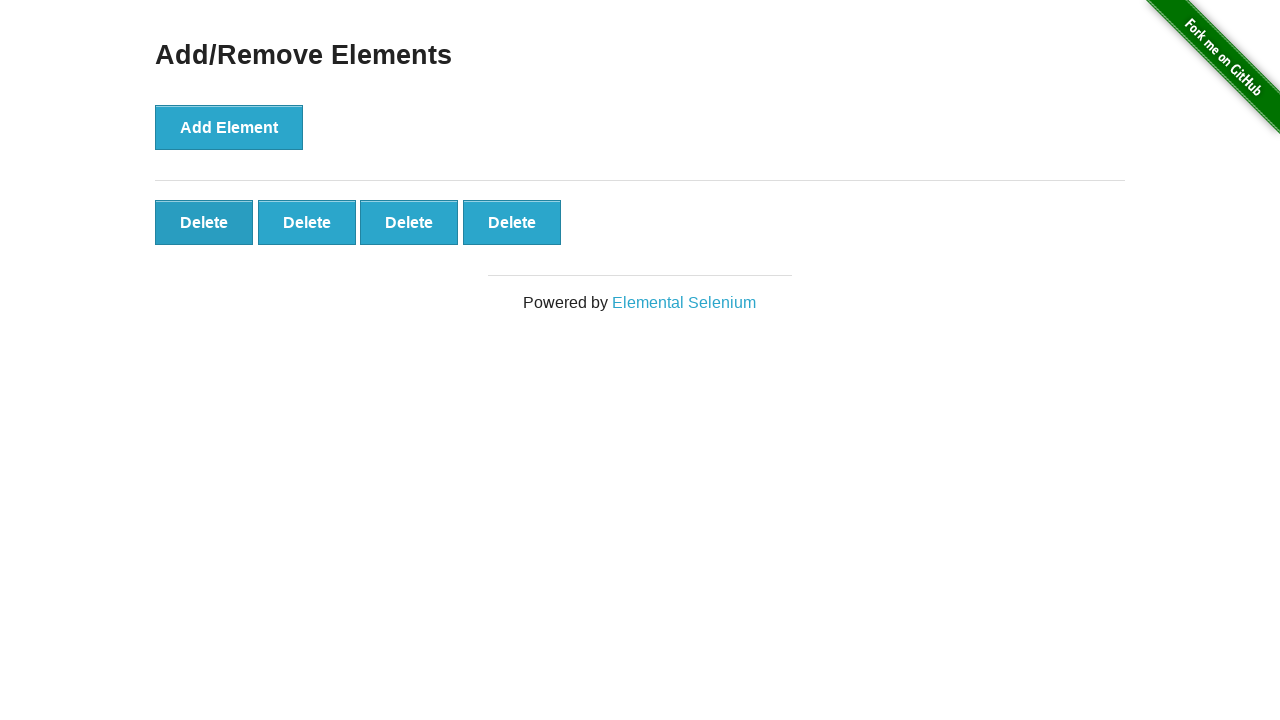

Clicked Delete button to remove element (iteration 7/10) at (204, 222) on xpath=//button[@class='added-manually'][1]
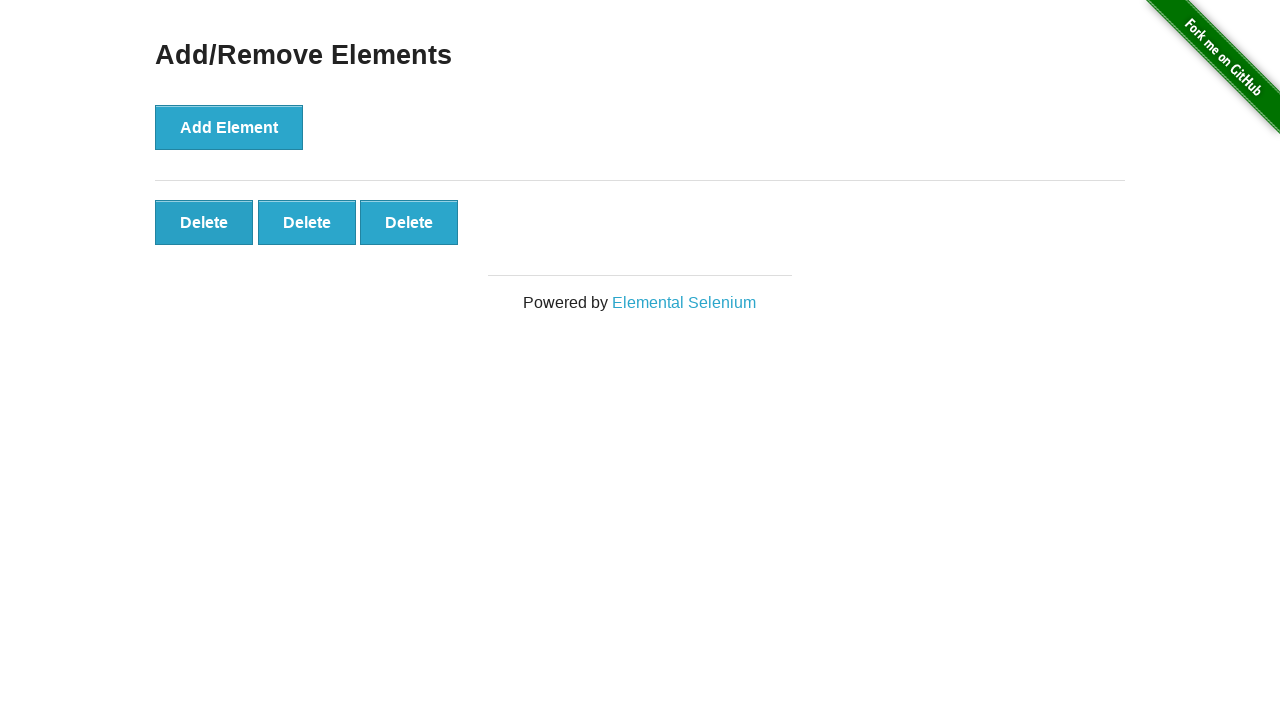

Clicked Delete button to remove element (iteration 8/10) at (204, 222) on xpath=//button[@class='added-manually'][1]
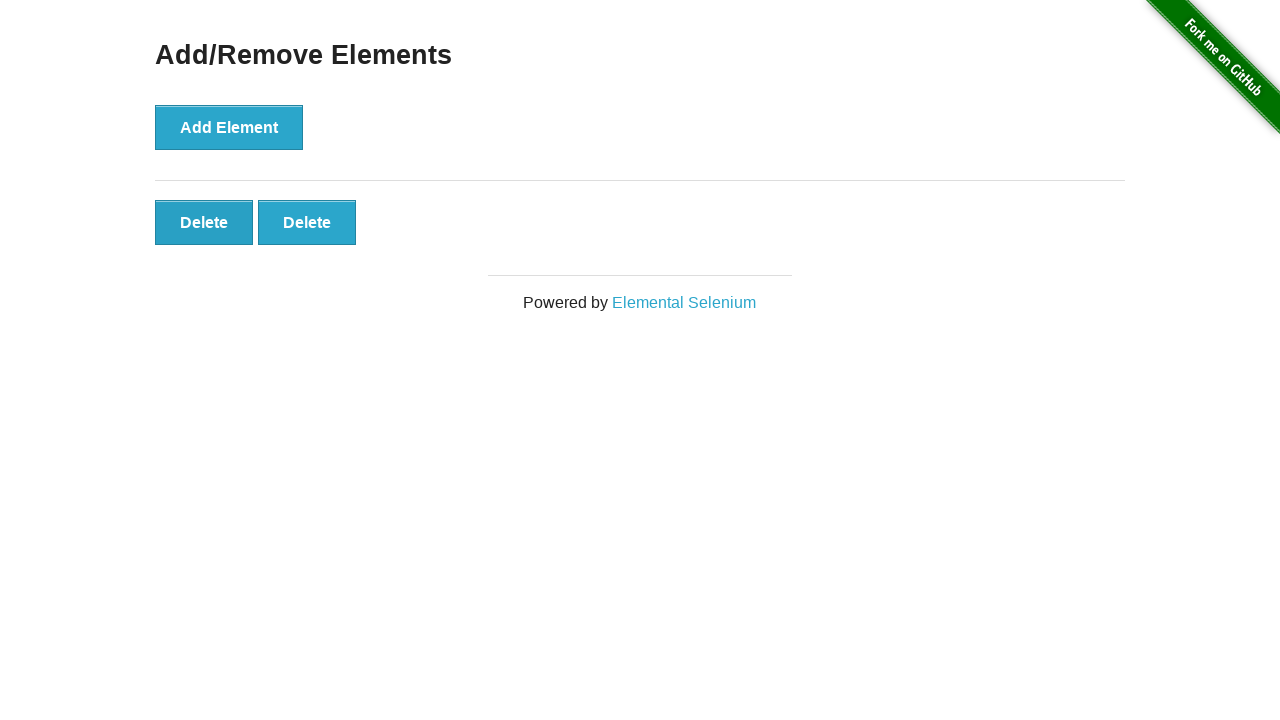

Clicked Delete button to remove element (iteration 9/10) at (204, 222) on xpath=//button[@class='added-manually'][1]
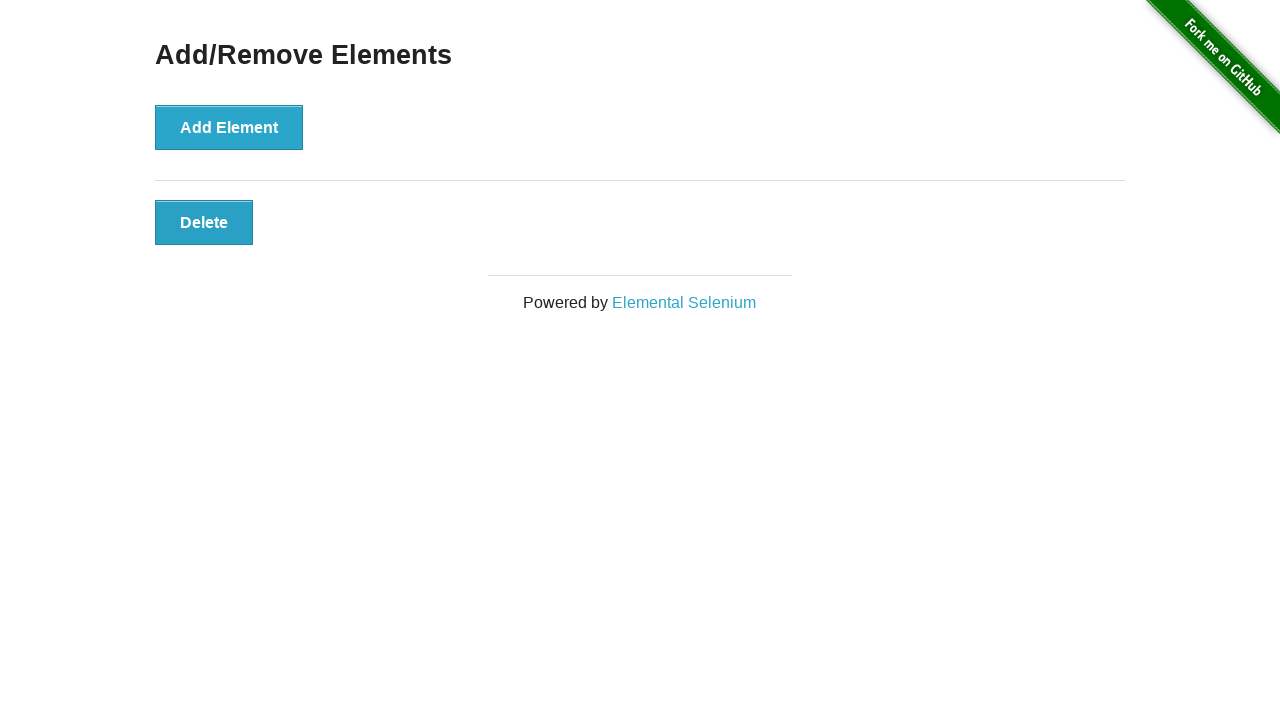

Clicked Delete button to remove element (iteration 10/10) at (204, 222) on xpath=//button[@class='added-manually'][1]
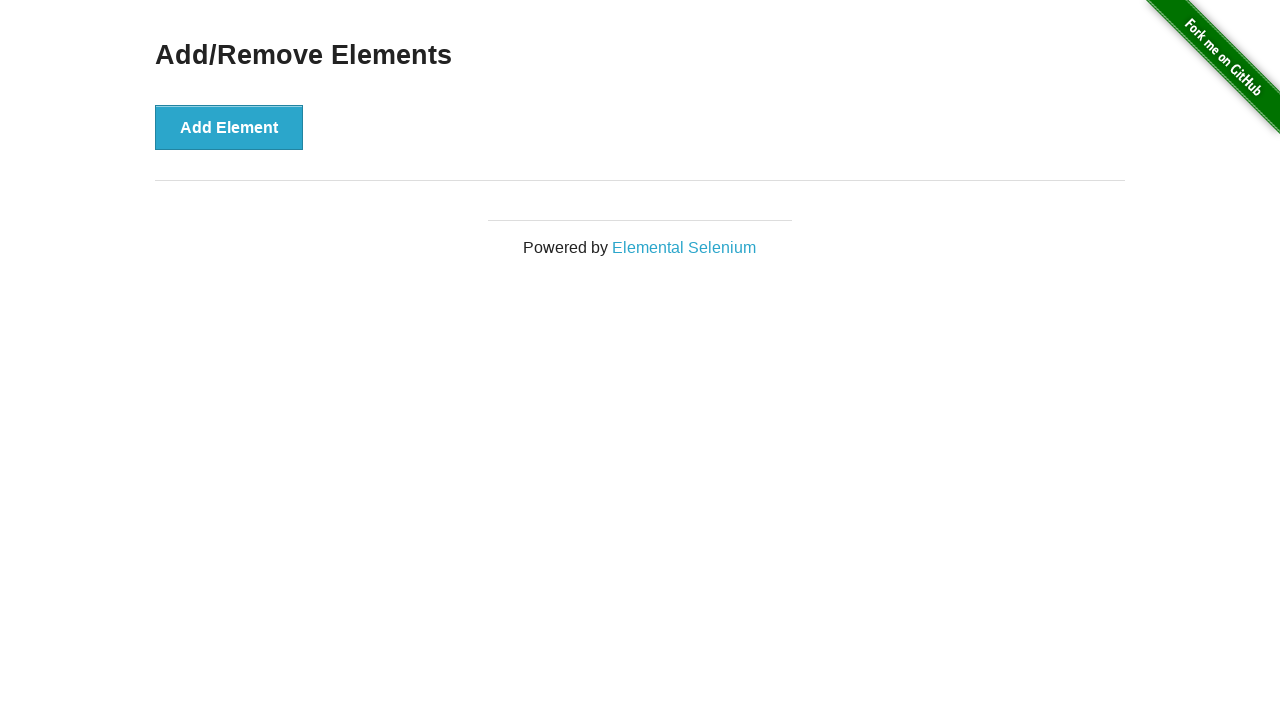

Verified all elements have been removed (no Delete buttons remain)
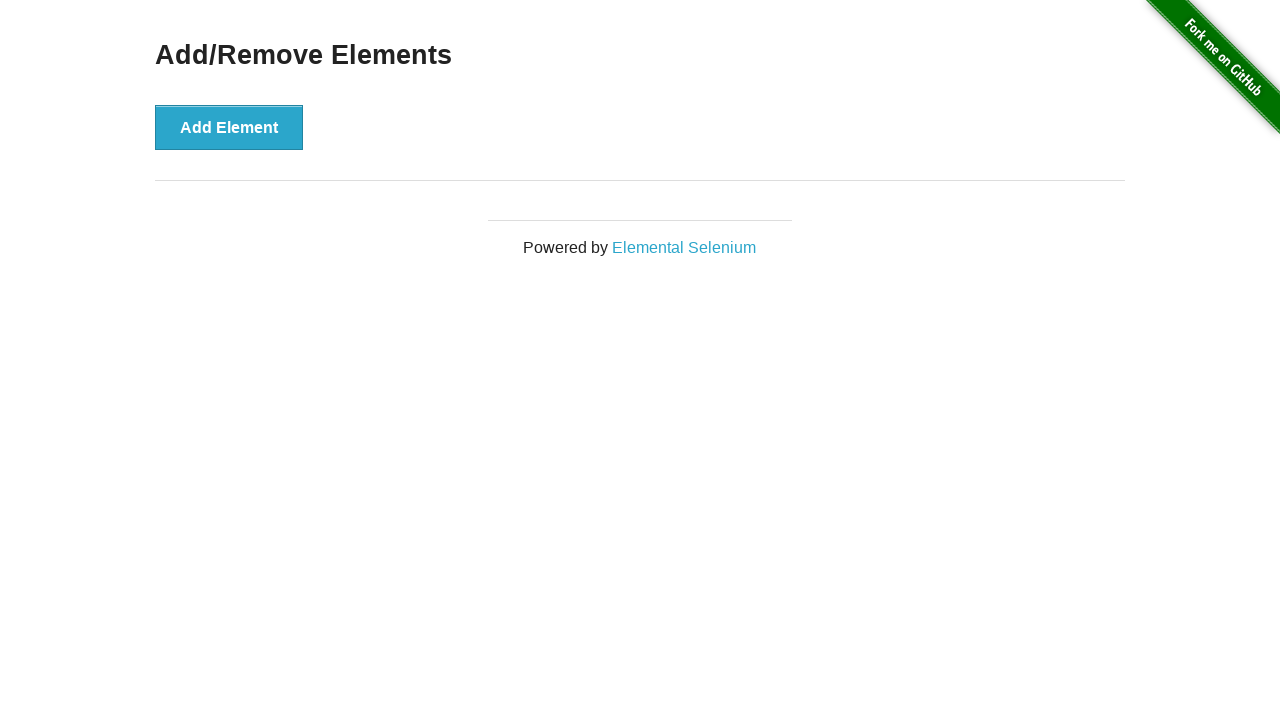

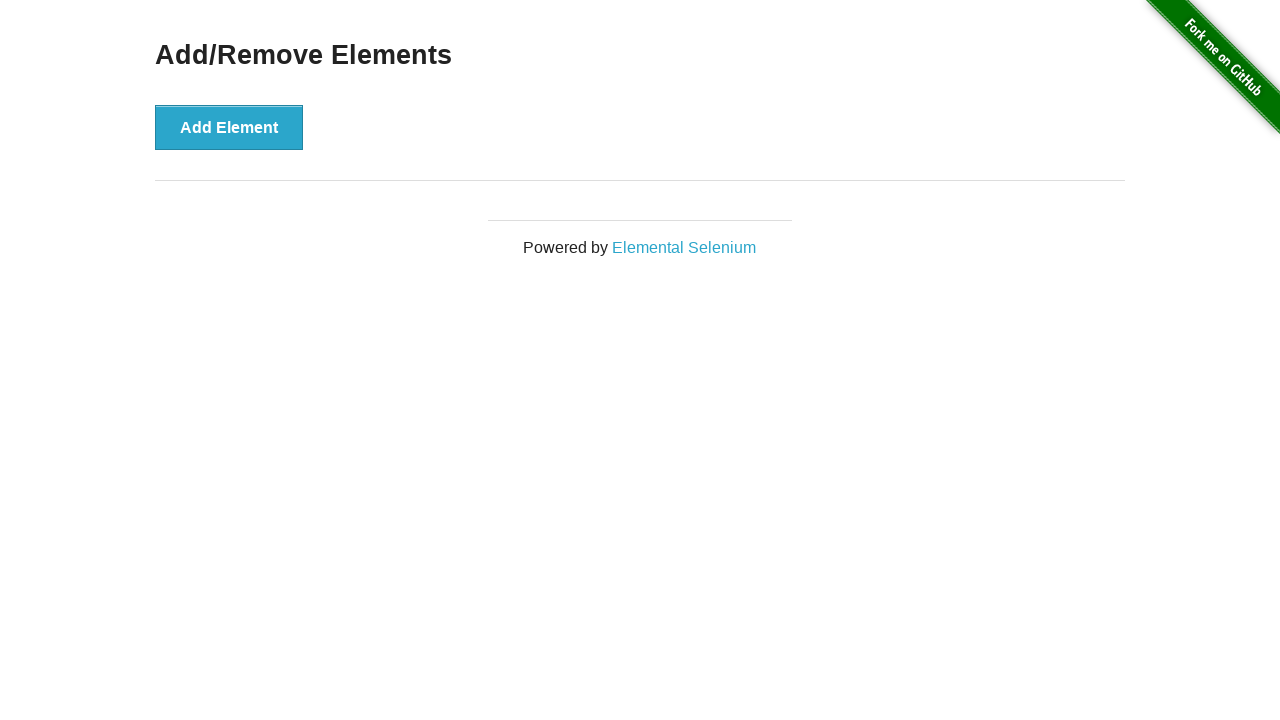